Tests pagination by clicking the "More" link and verifying additional articles are loaded

Starting URL: https://hacker-news-client-inky.vercel.app

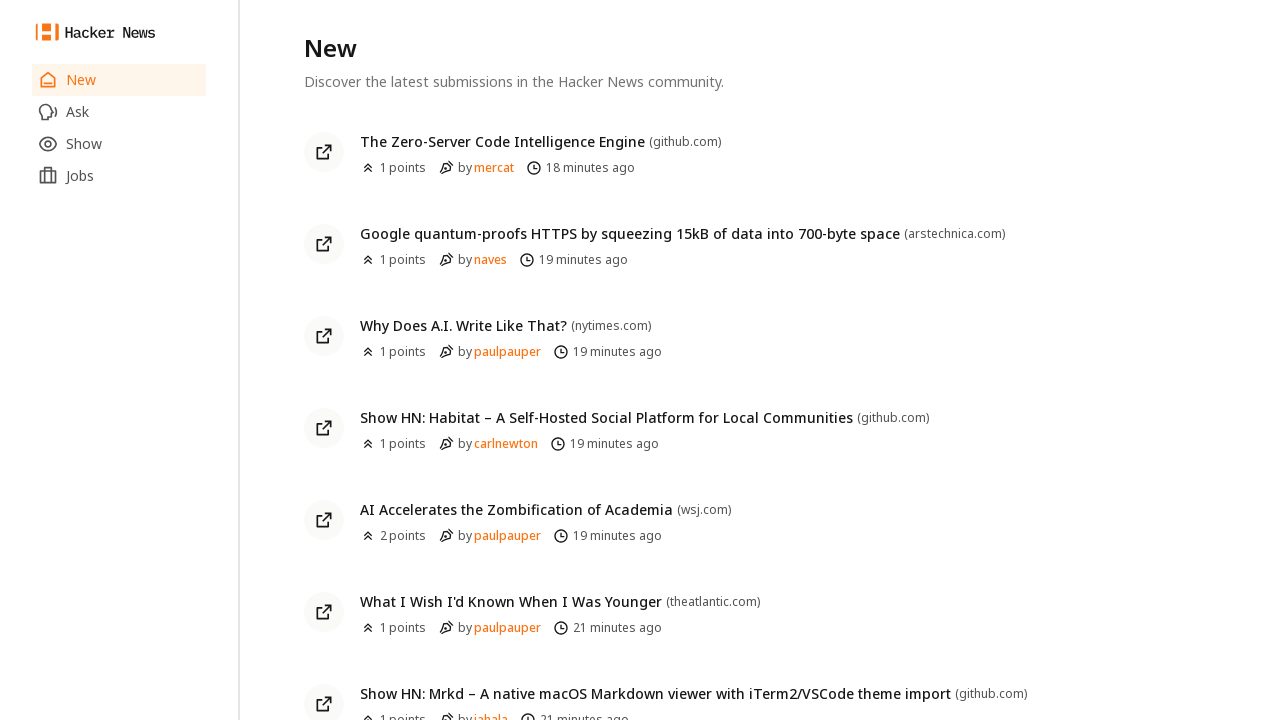

Initial articles list loaded and visible
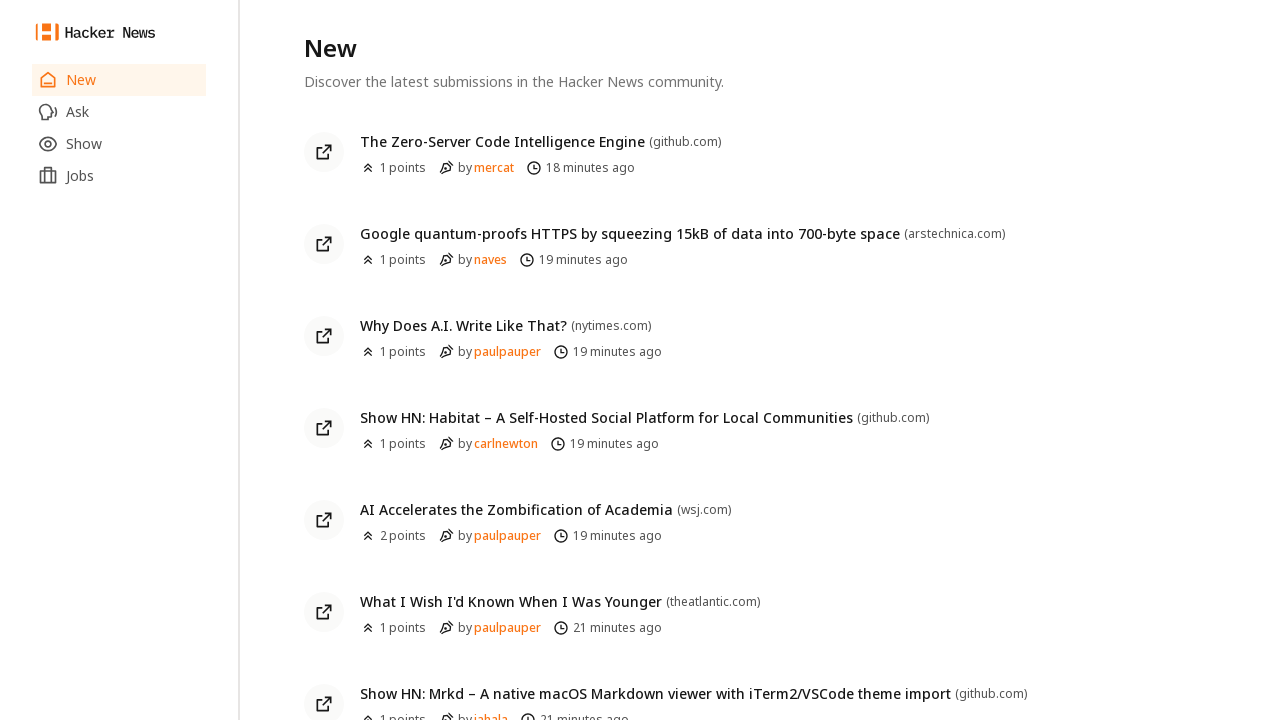

Clicked 'More' link to load next page at (350, 668) on internal:role=link[name="More"i]
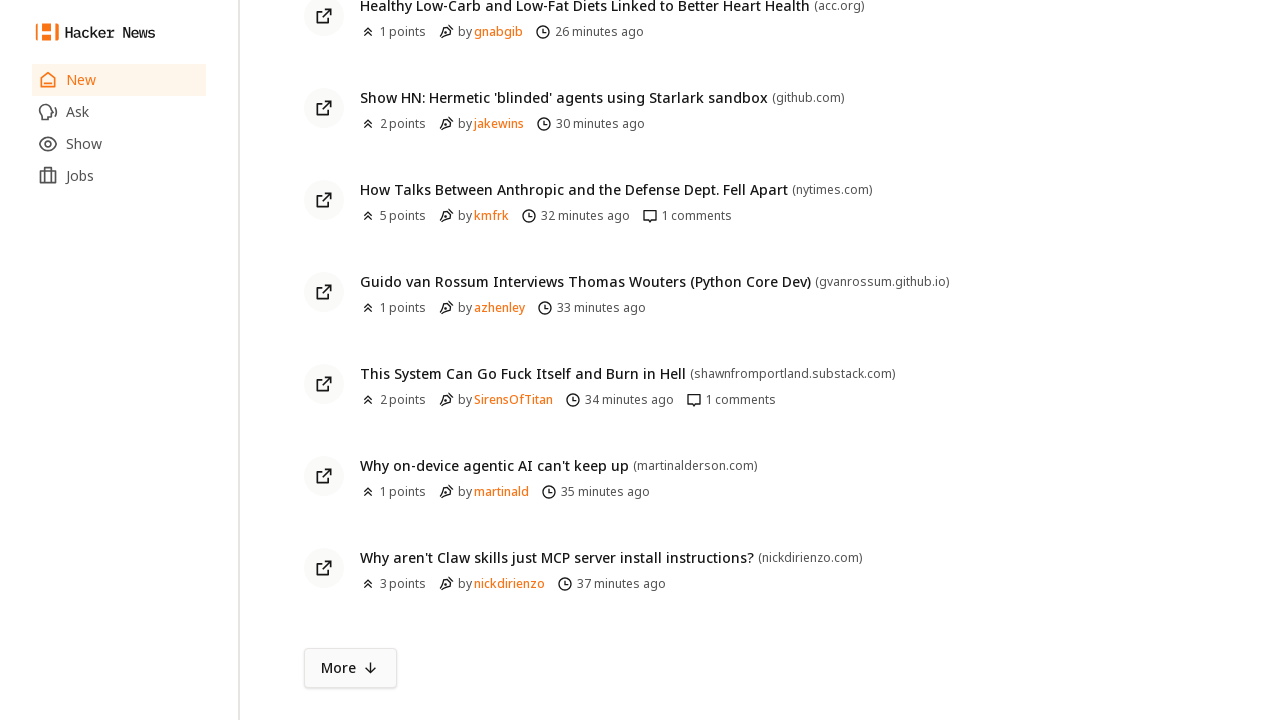

Navigation to page 2 completed
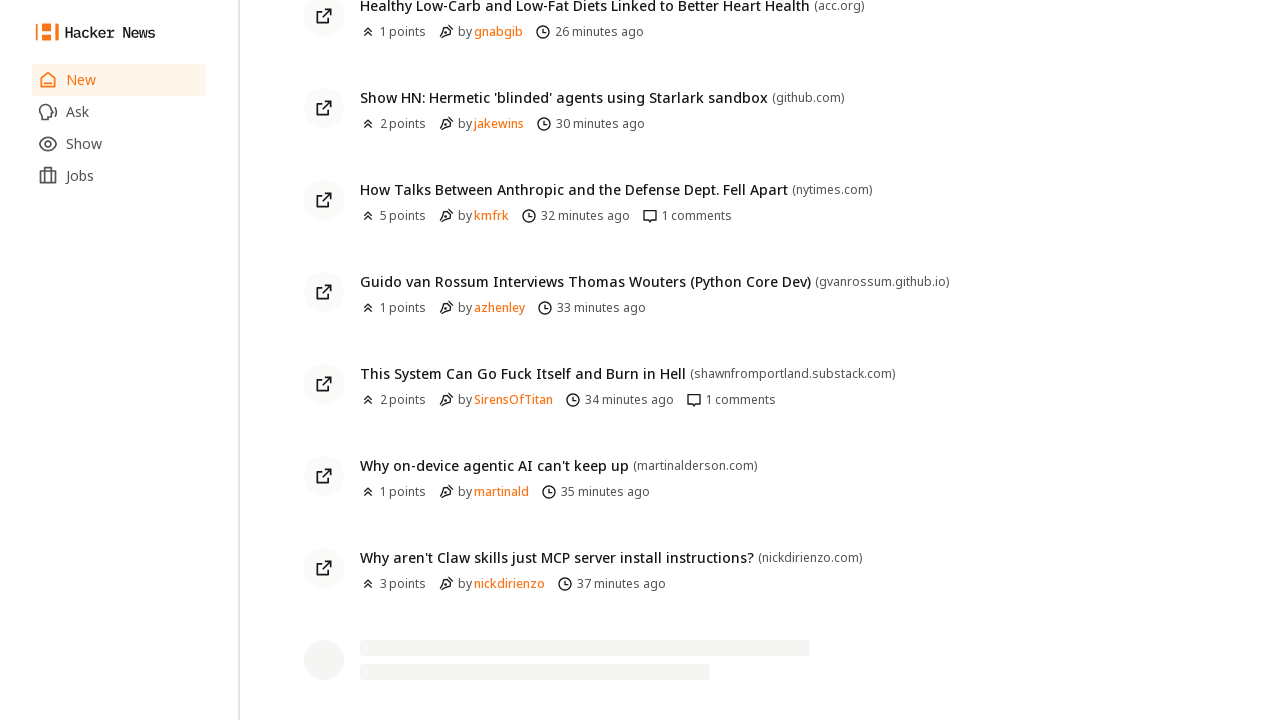

Additional articles loaded on page 2
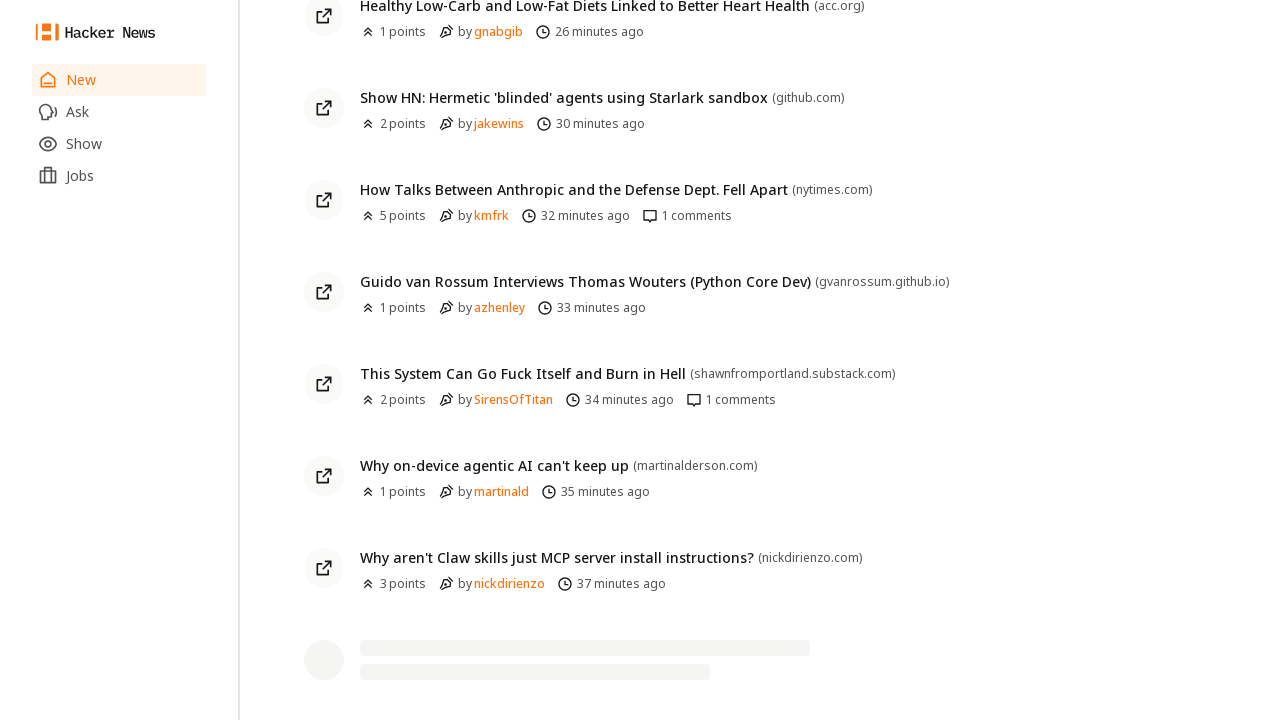

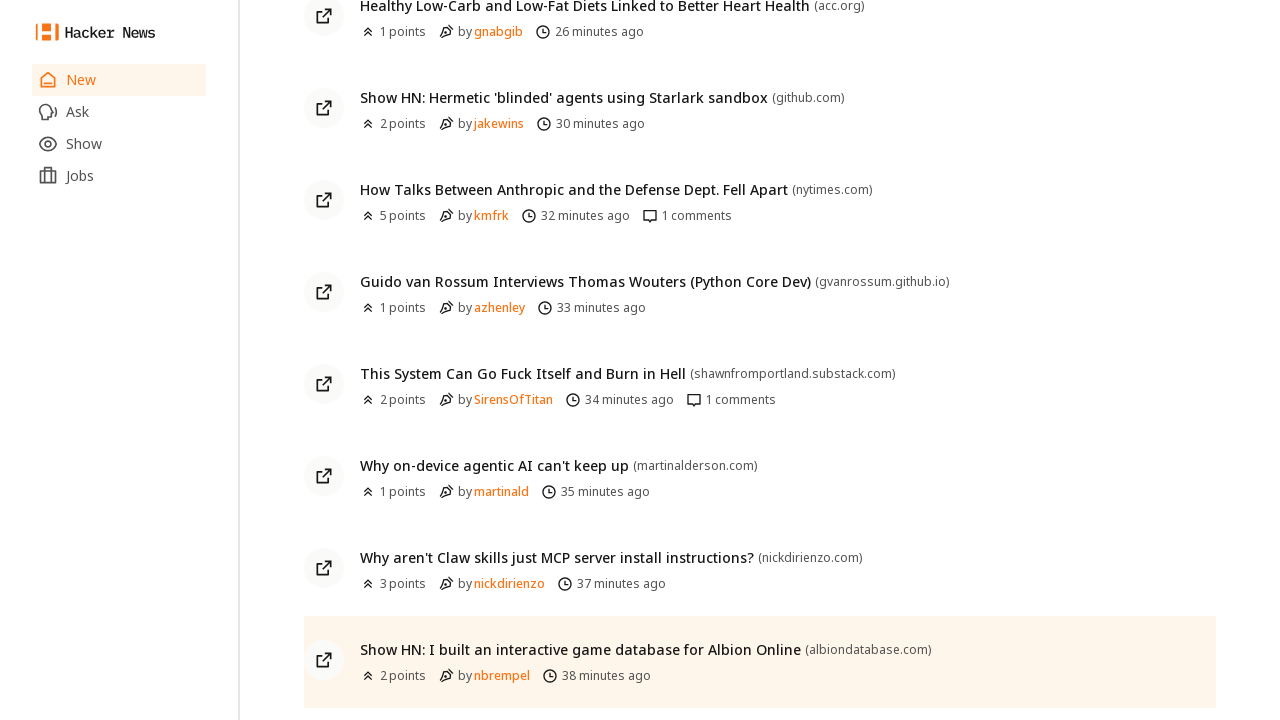